Tests the add/remove elements functionality by clicking the "Add Element" button 5 times and verifying that Delete buttons appear

Starting URL: https://the-internet.herokuapp.com/add_remove_elements/

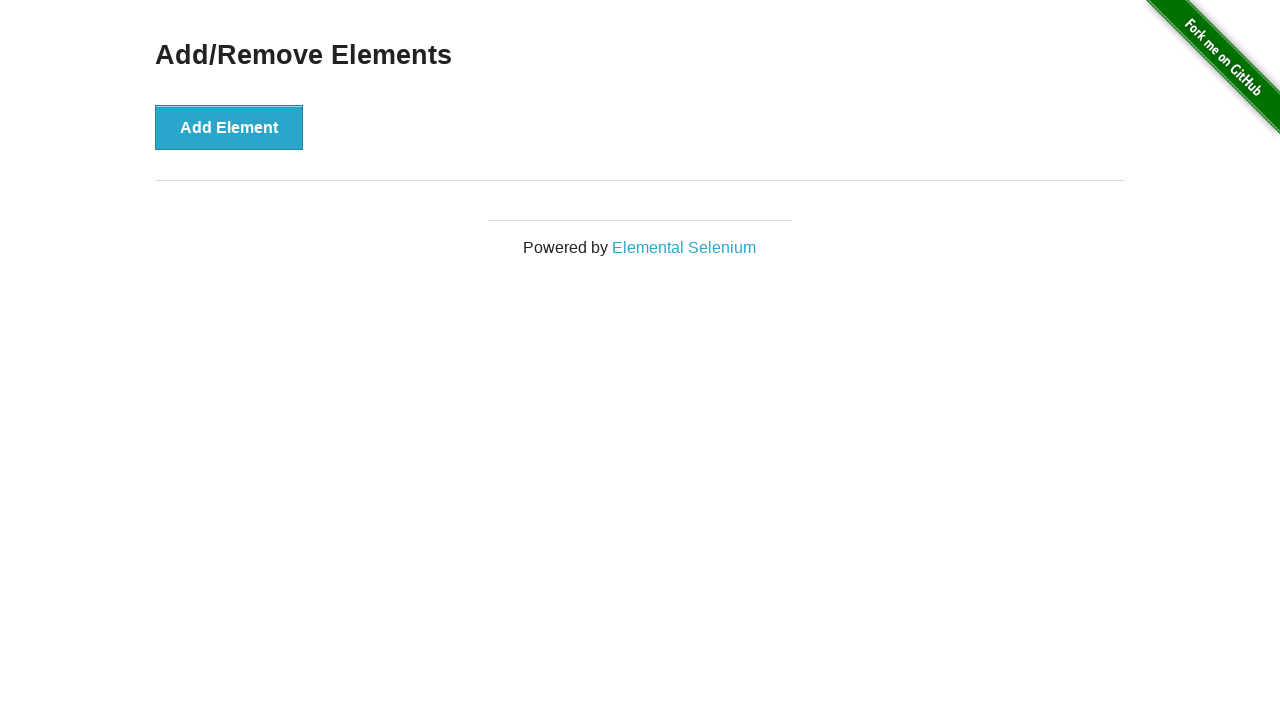

Navigated to add/remove elements page
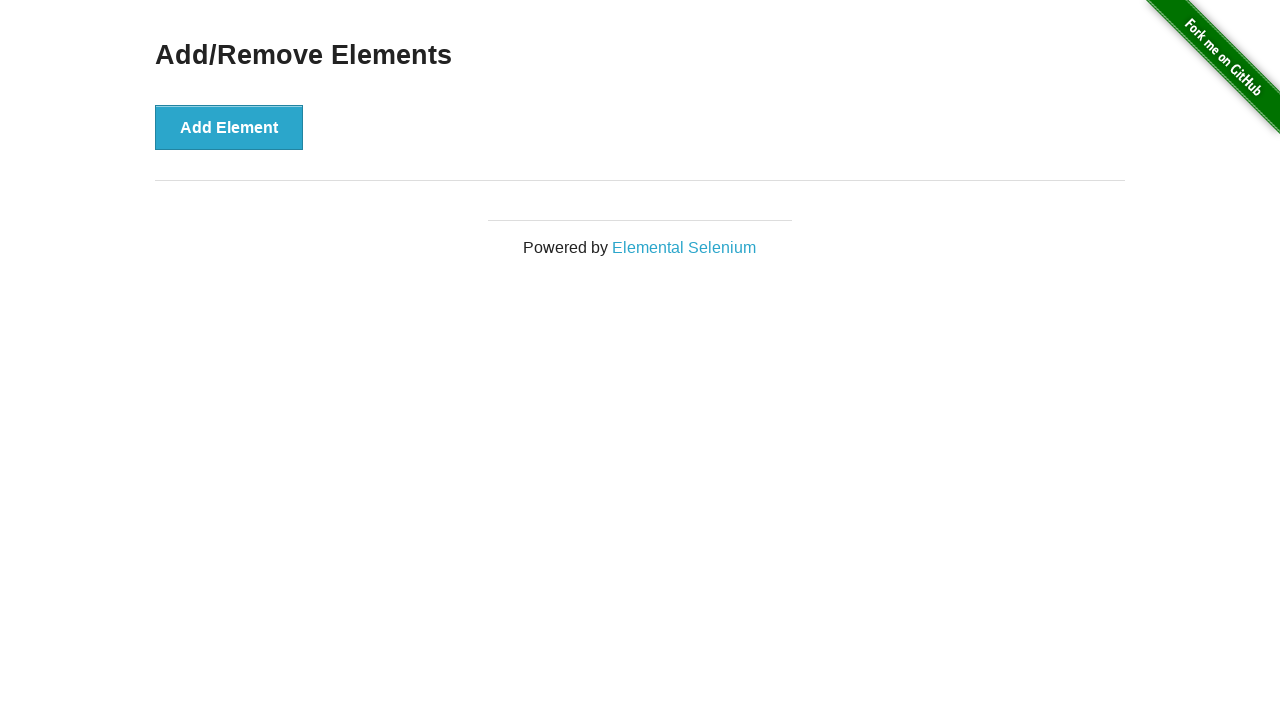

Clicked 'Add Element' button at (229, 127) on xpath=//button[text()='Add Element']
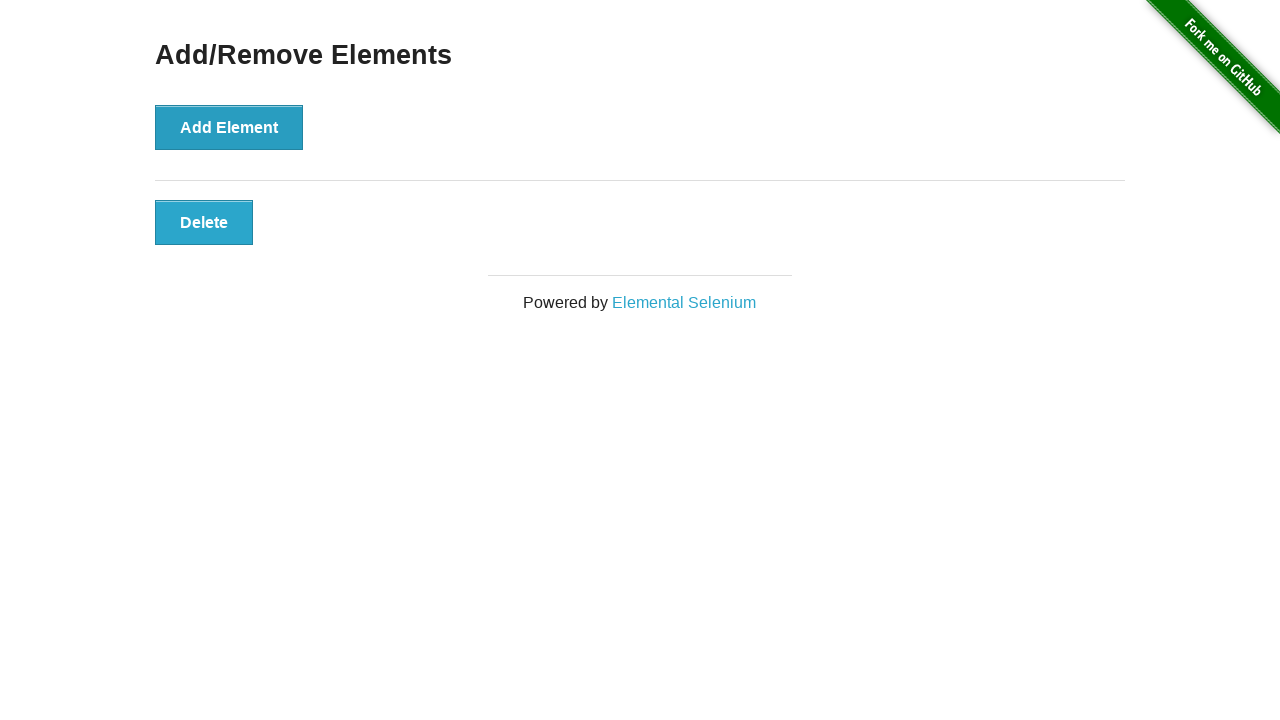

Waited 500ms for element to be added
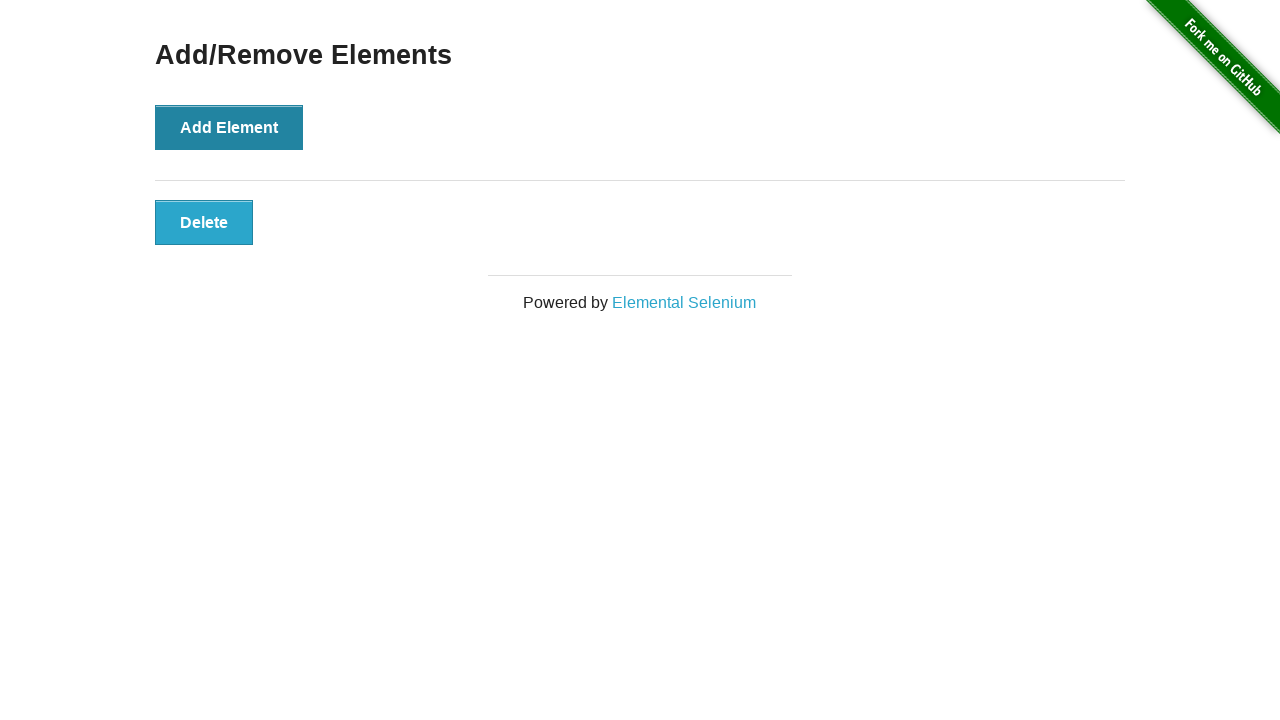

Clicked 'Add Element' button at (229, 127) on xpath=//button[text()='Add Element']
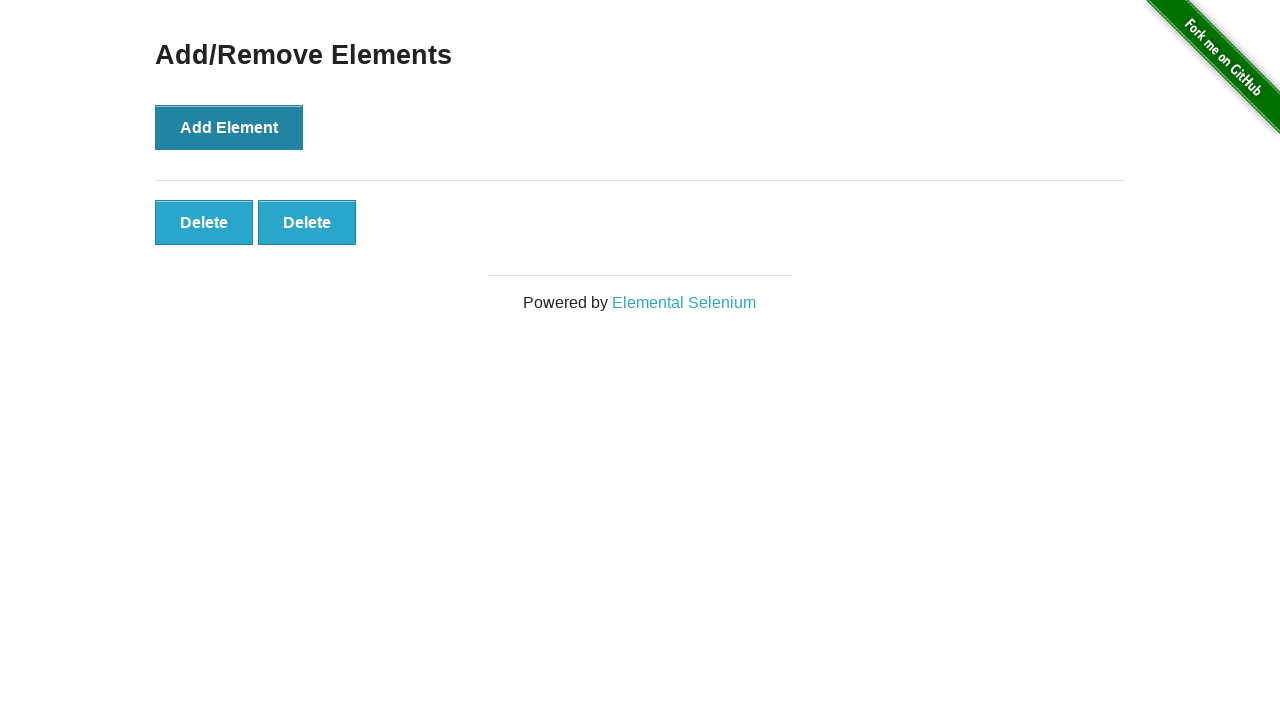

Waited 500ms for element to be added
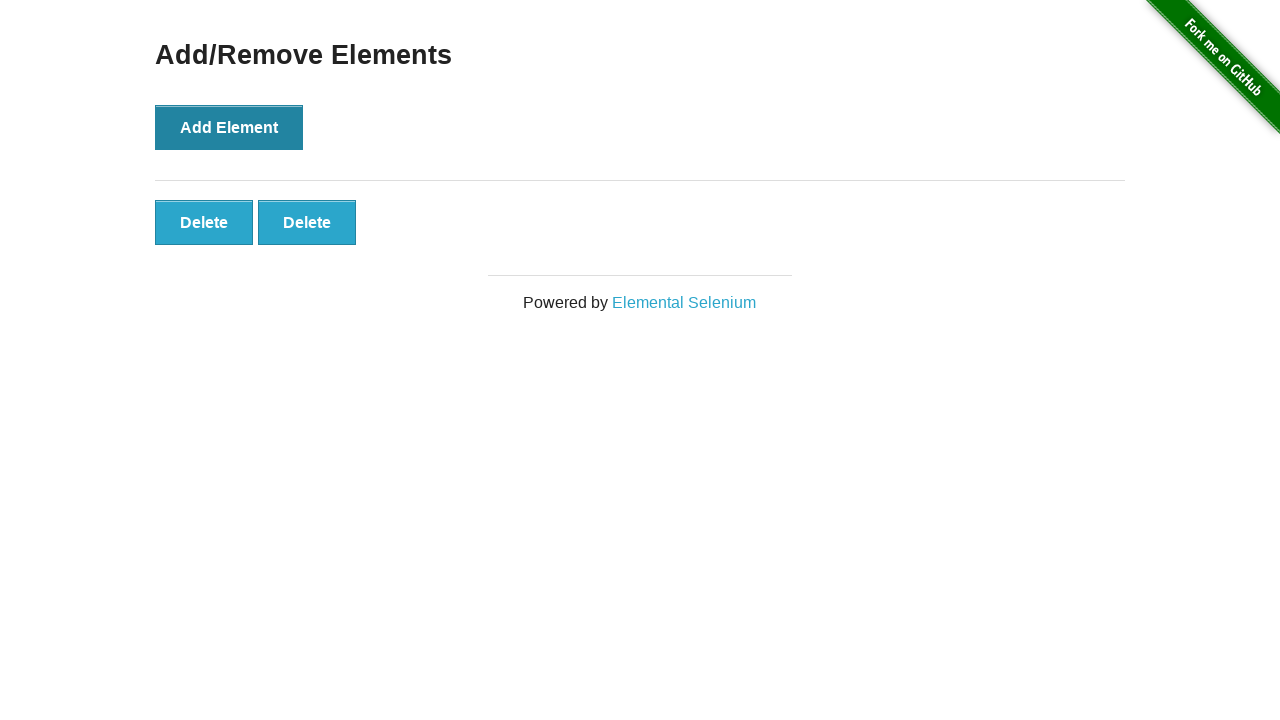

Clicked 'Add Element' button at (229, 127) on xpath=//button[text()='Add Element']
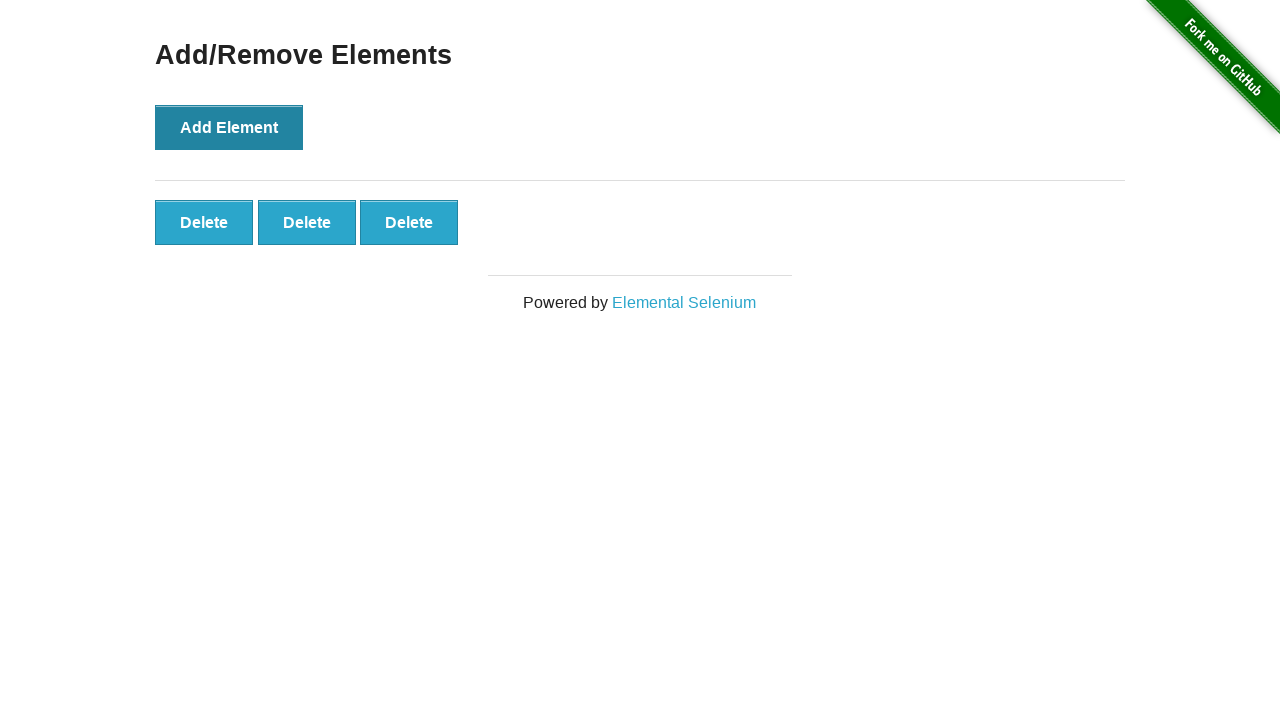

Waited 500ms for element to be added
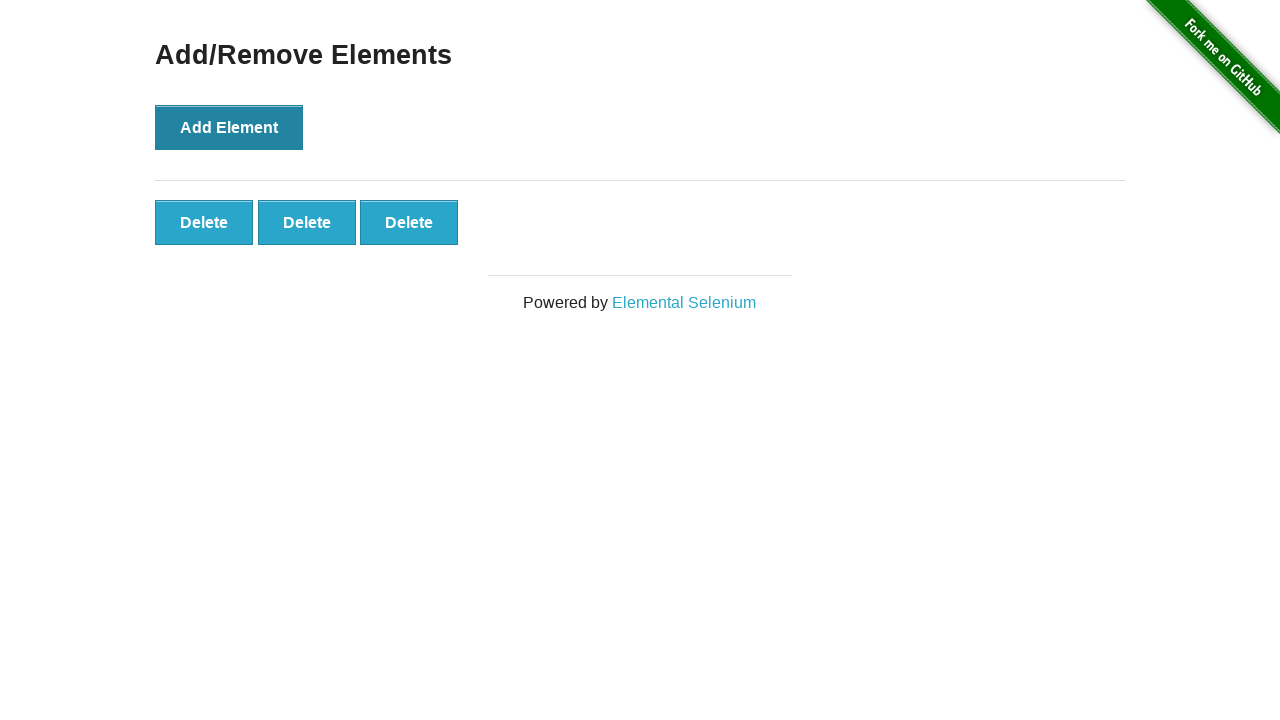

Clicked 'Add Element' button at (229, 127) on xpath=//button[text()='Add Element']
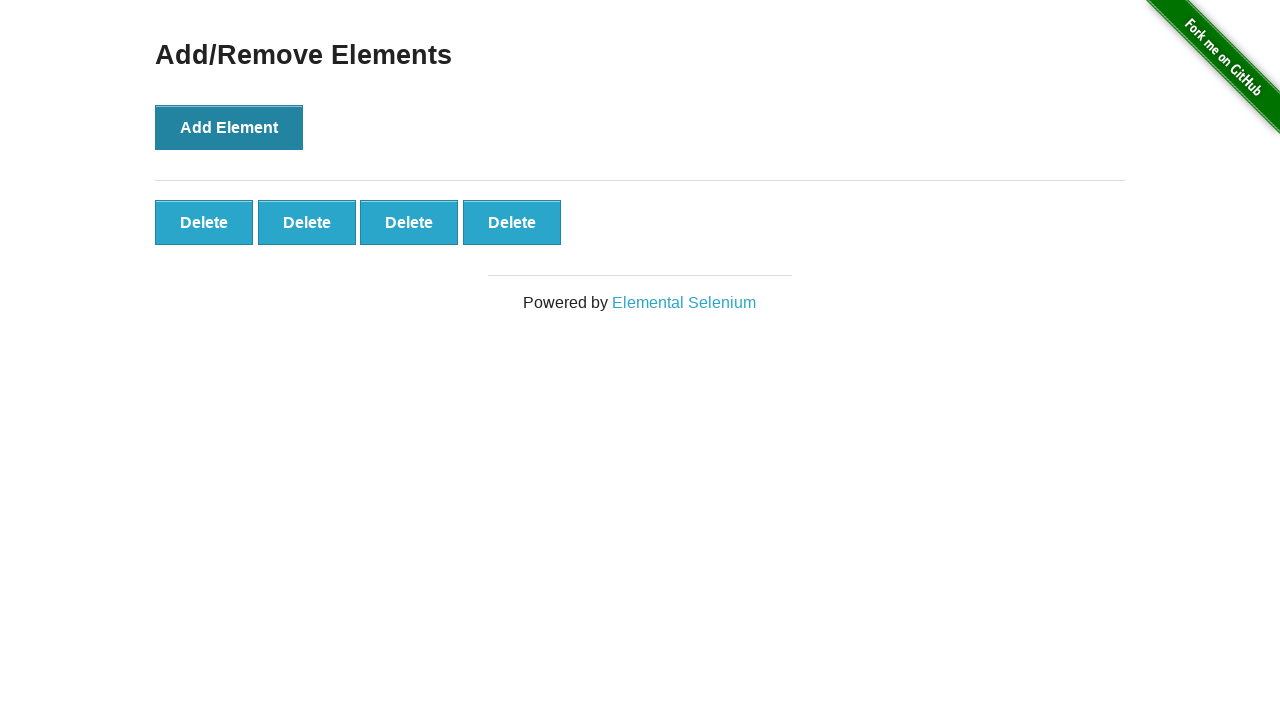

Waited 500ms for element to be added
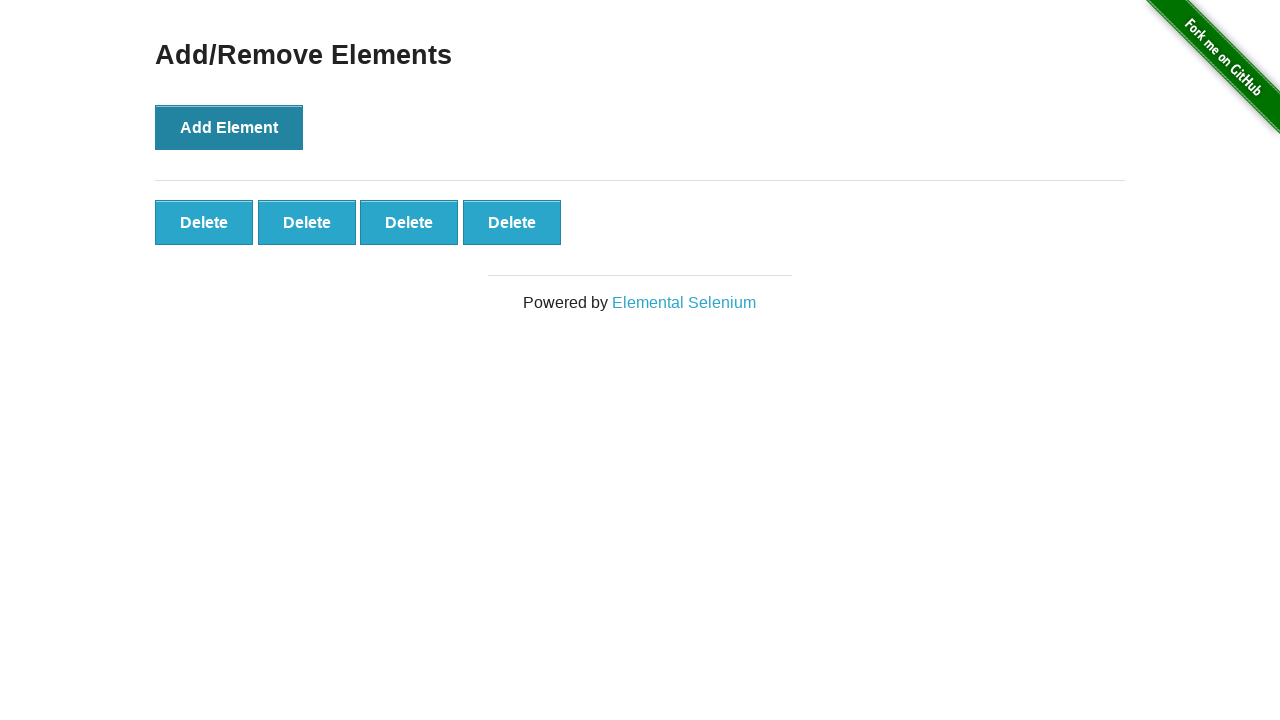

Clicked 'Add Element' button at (229, 127) on xpath=//button[text()='Add Element']
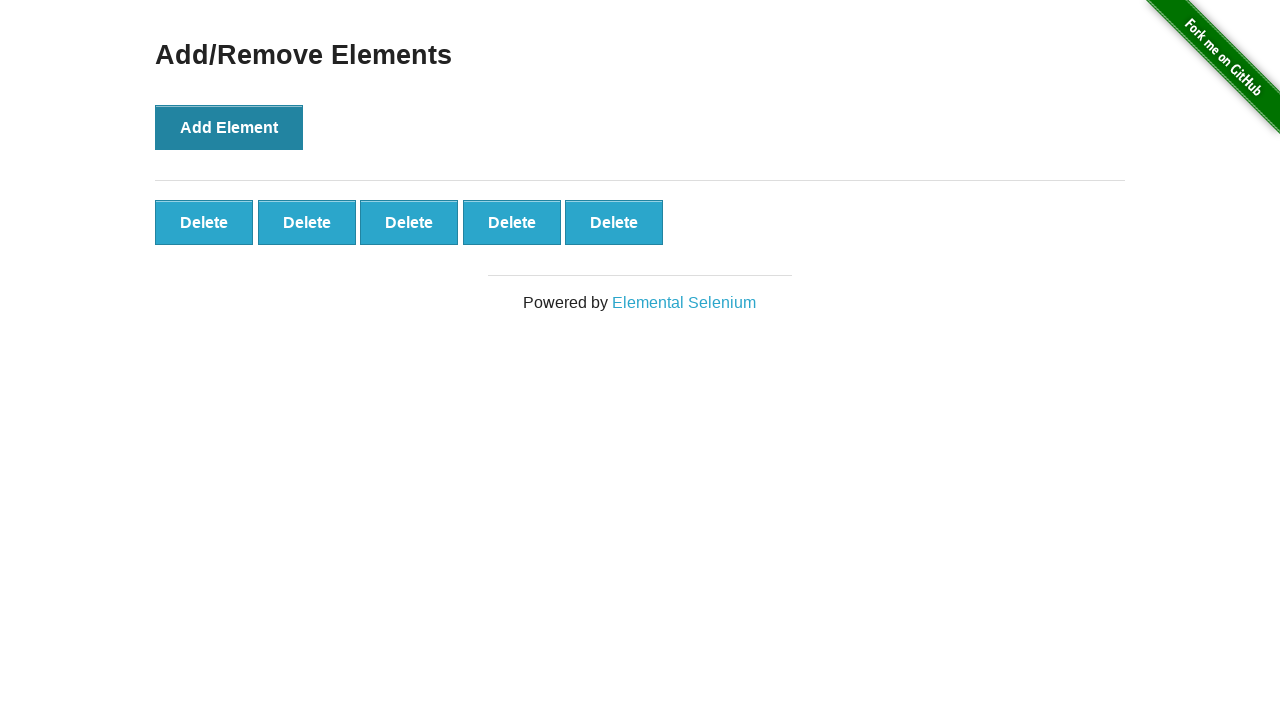

Waited 500ms for element to be added
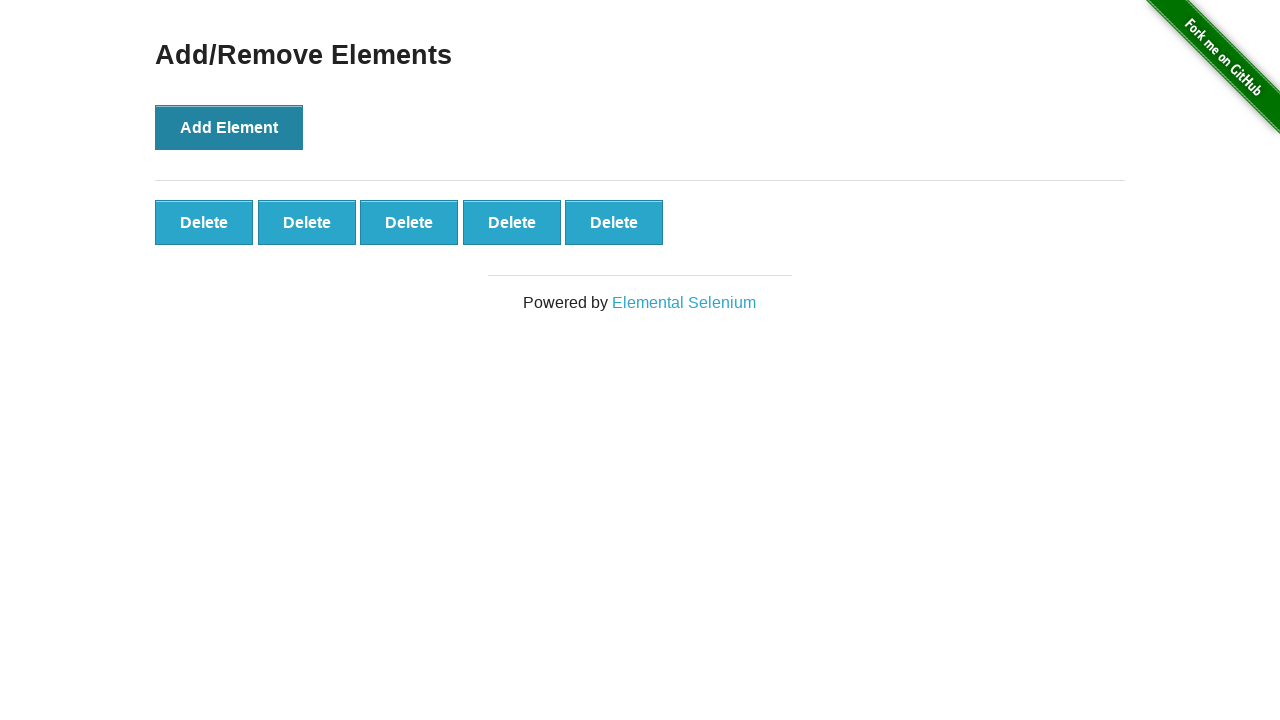

Delete buttons are now visible after adding 5 elements
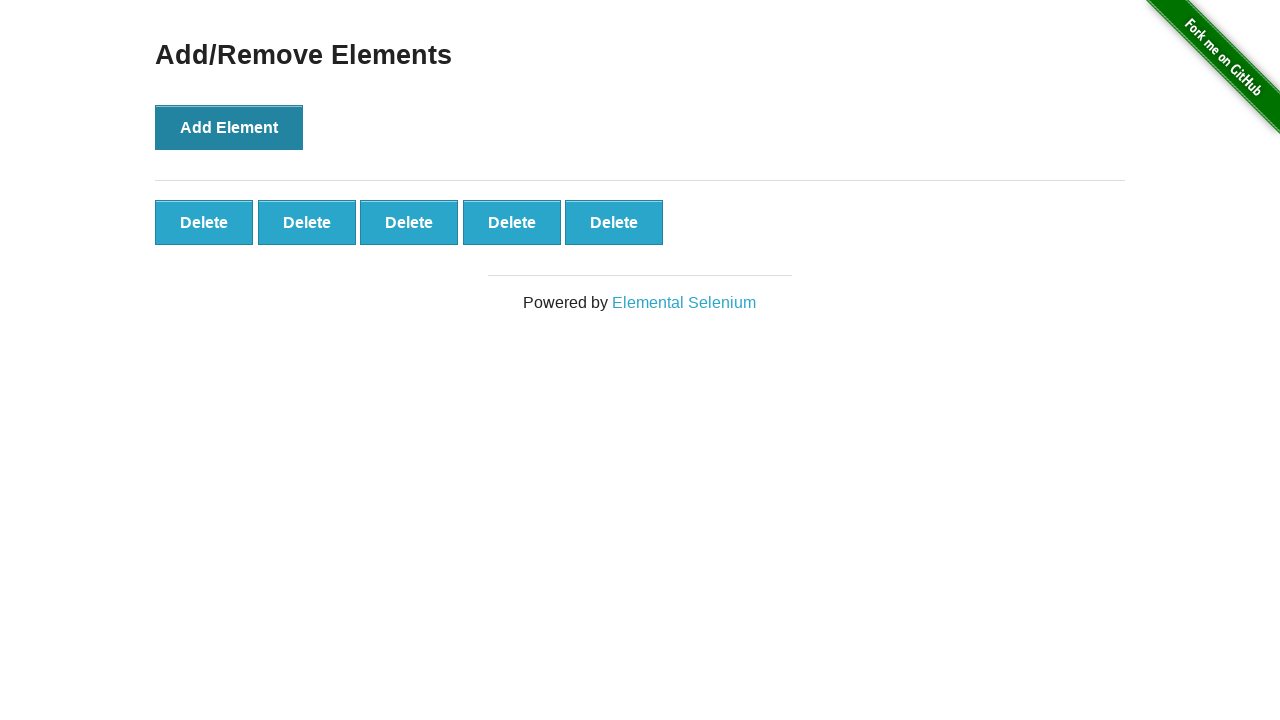

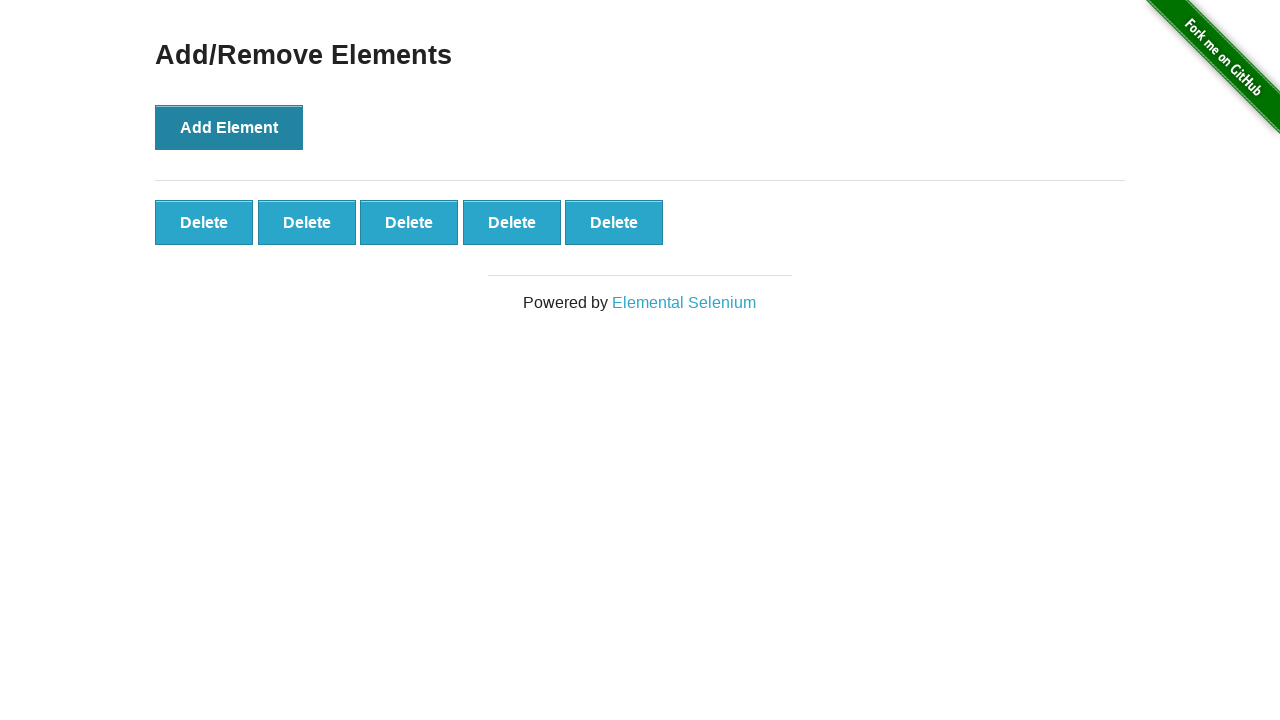